Creates a new paste on pastebin.com by filling in text content, setting expiration to 10 minutes, naming the paste, and submitting the form

Starting URL: https://pastebin.com

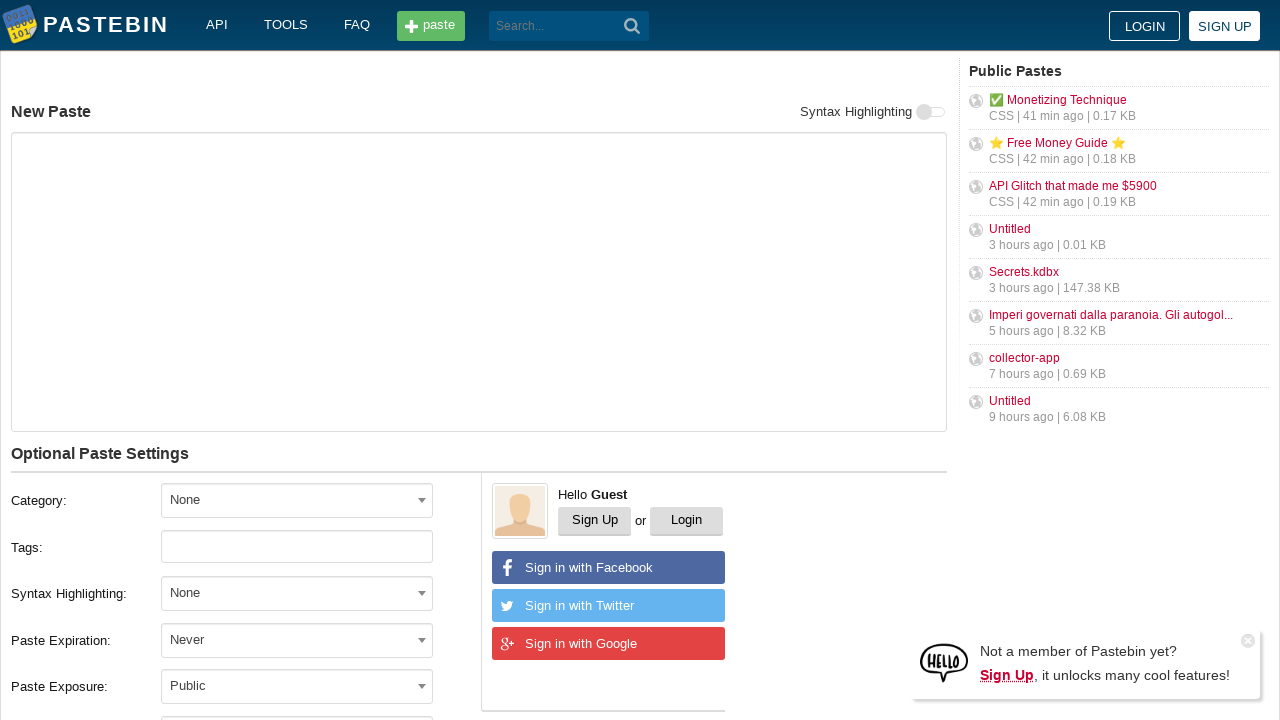

Filled paste content with 'Hello from WebDriver' on #postform-text
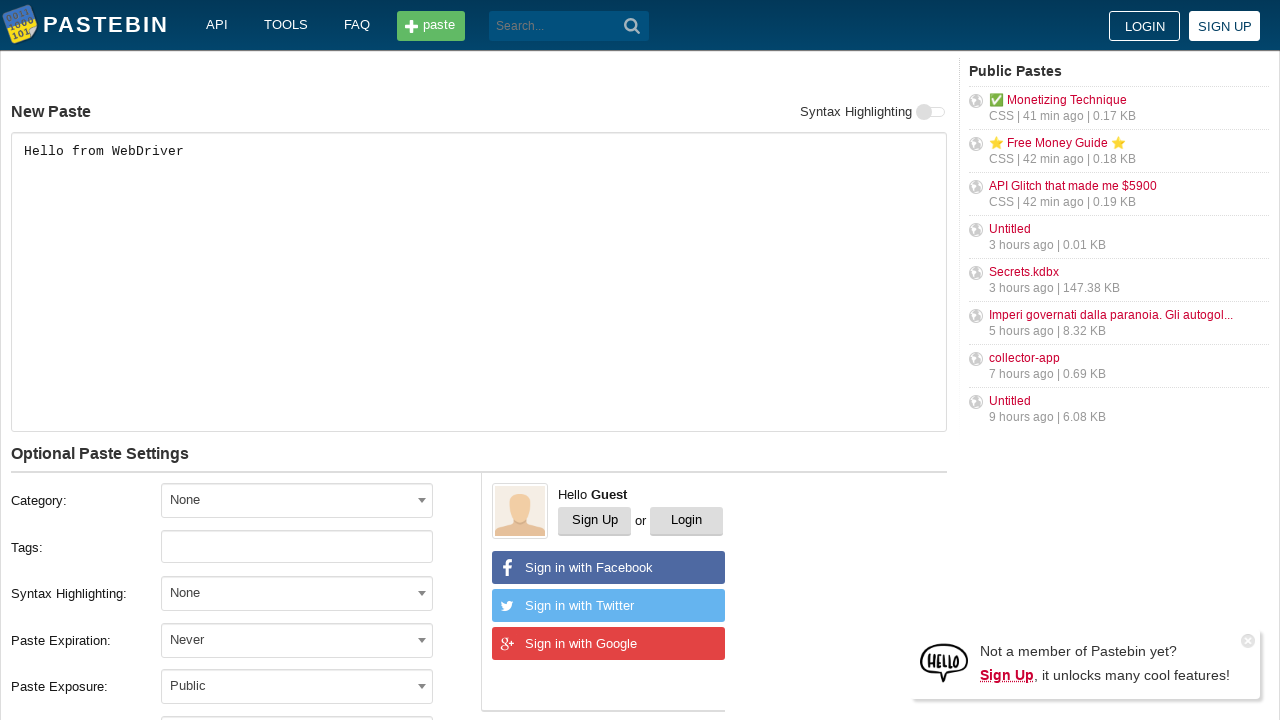

Clicked expiration dropdown at (297, 640) on span#select2-postform-expiration-container
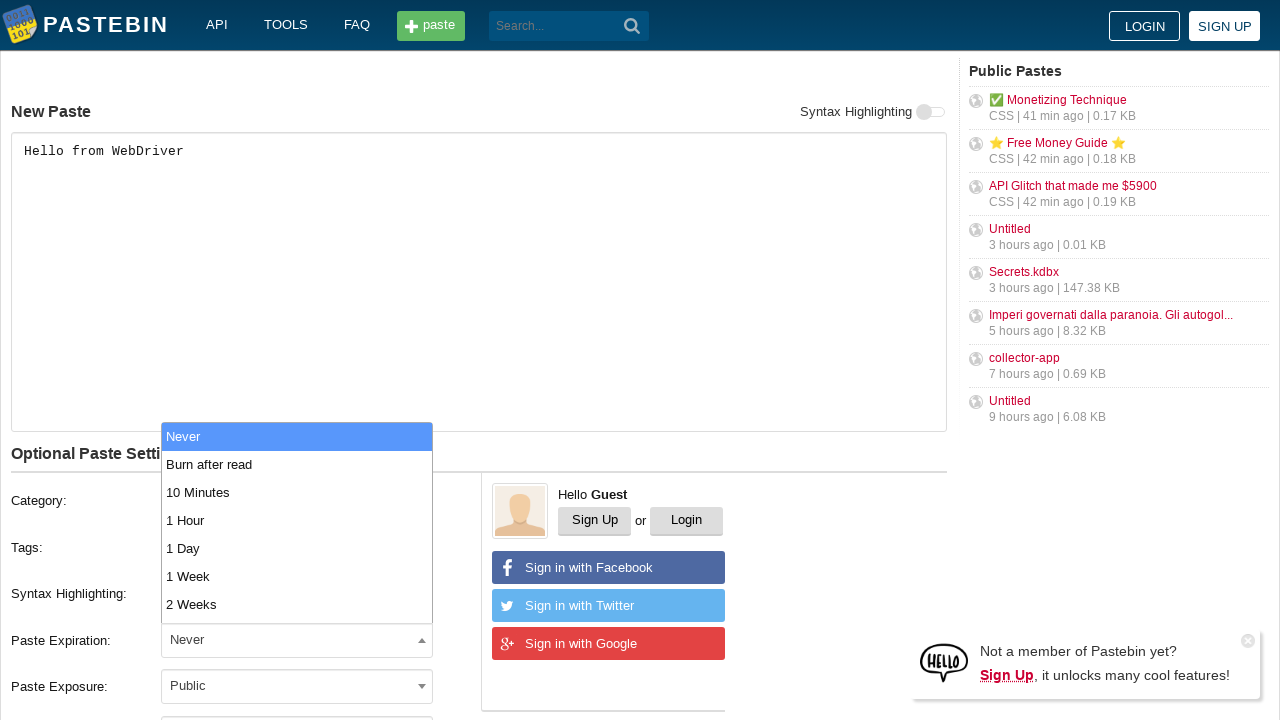

Waited for expiration dropdown options to load
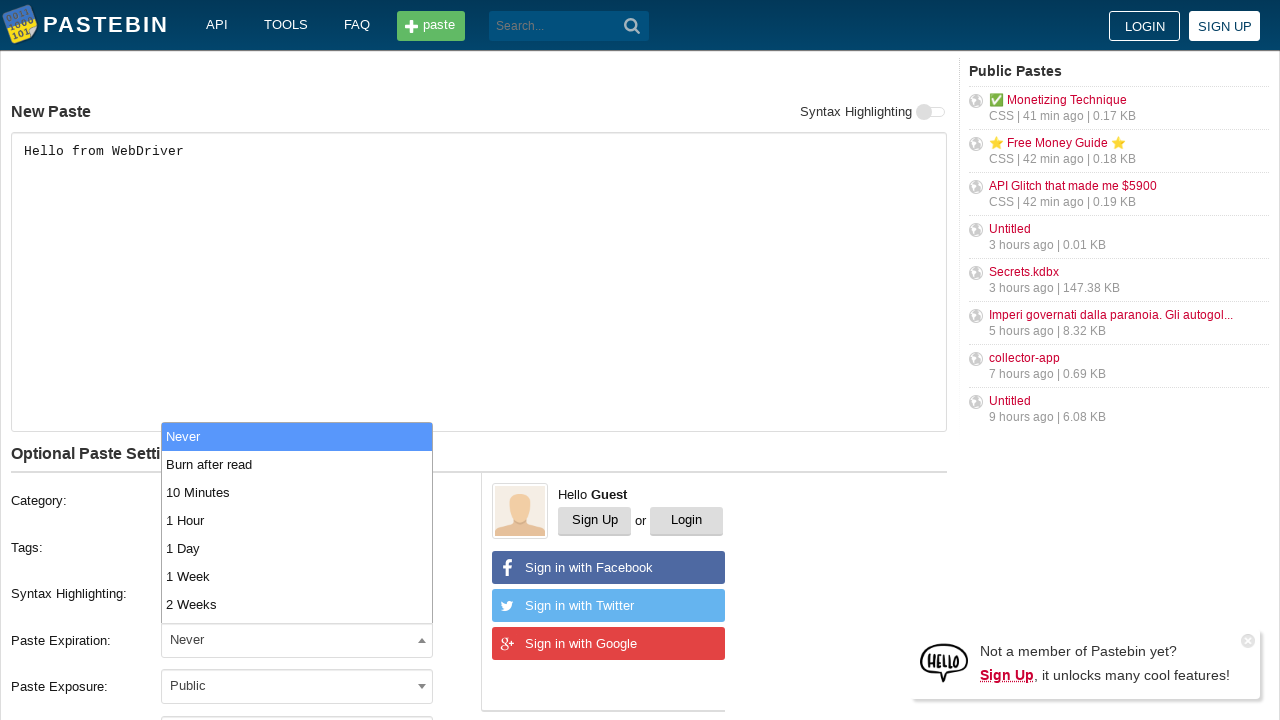

Selected '10 Minutes' expiration option at (297, 492) on li:has-text('10 Minutes')
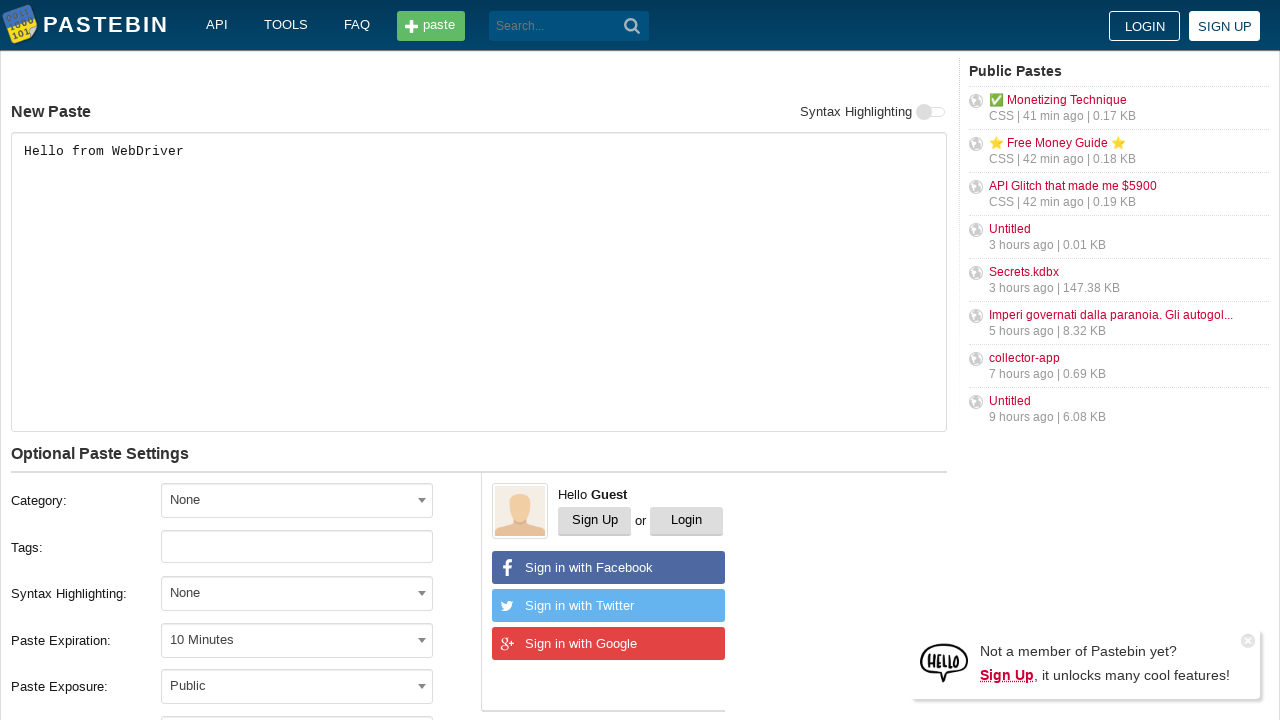

Filled paste name with 'helloweb' on input#postform-name
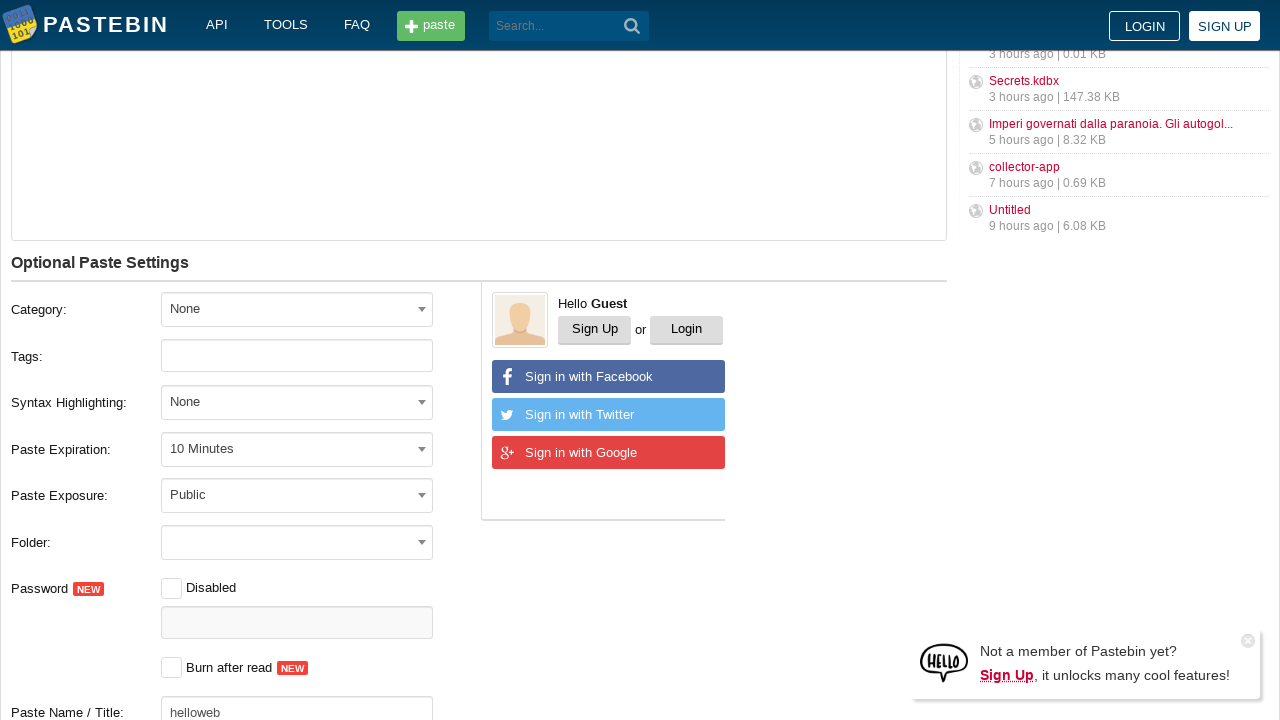

Clicked submit button to create paste at (240, 400) on button.btn.-big
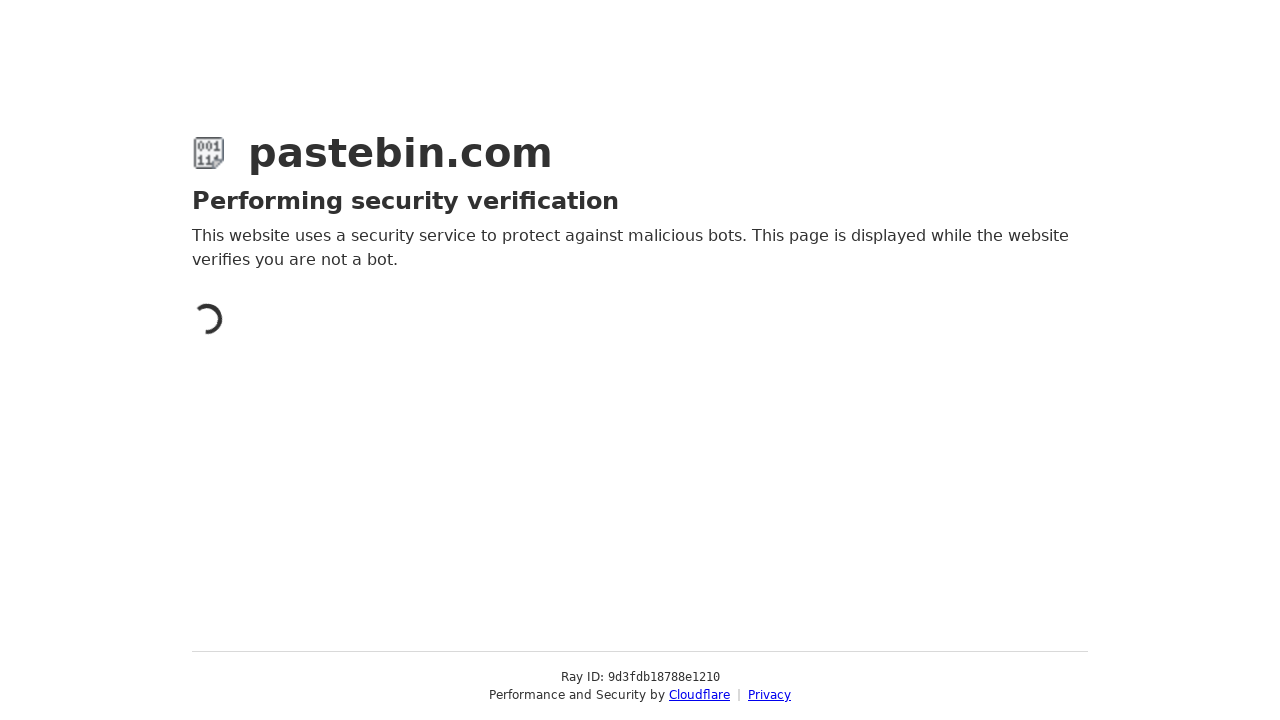

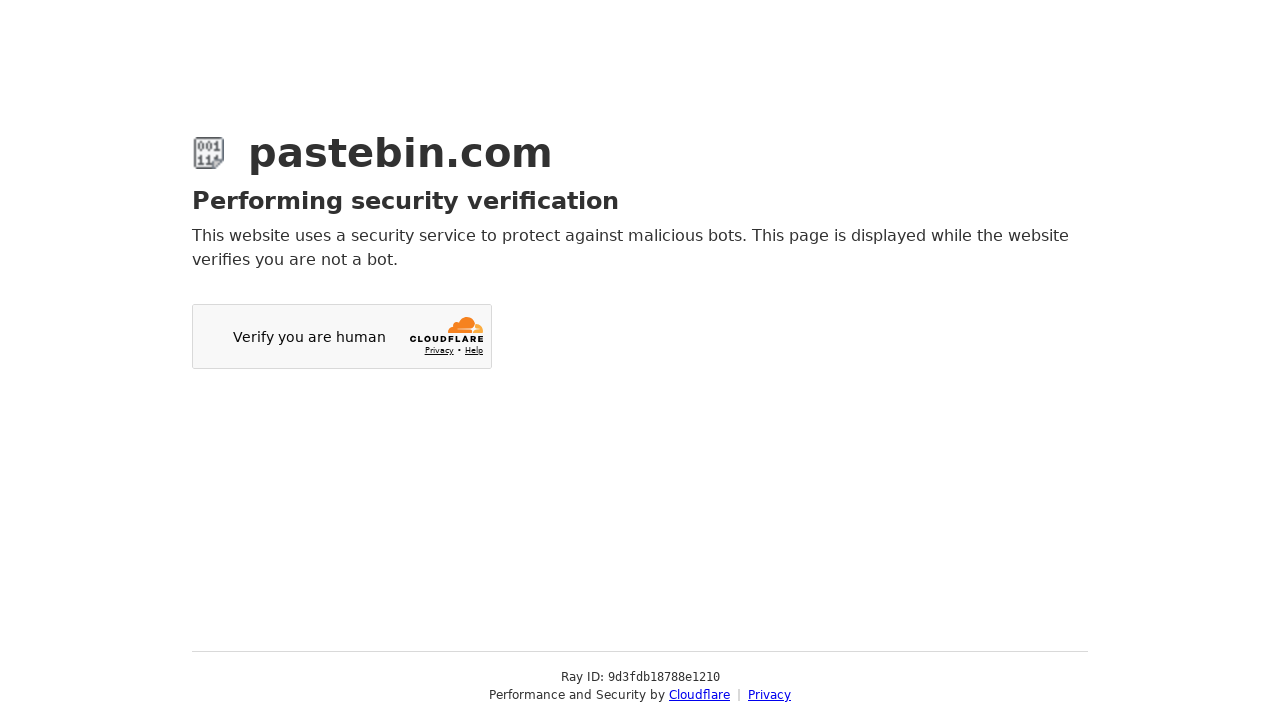